Tests JavaScript alert functionality by clicking a button to trigger an alert, verifying the alert text says "I am a JS Alert", accepting the alert, and confirming the page element is still accessible after dismissing the alert.

Starting URL: https://the-internet.herokuapp.com/javascript_alerts

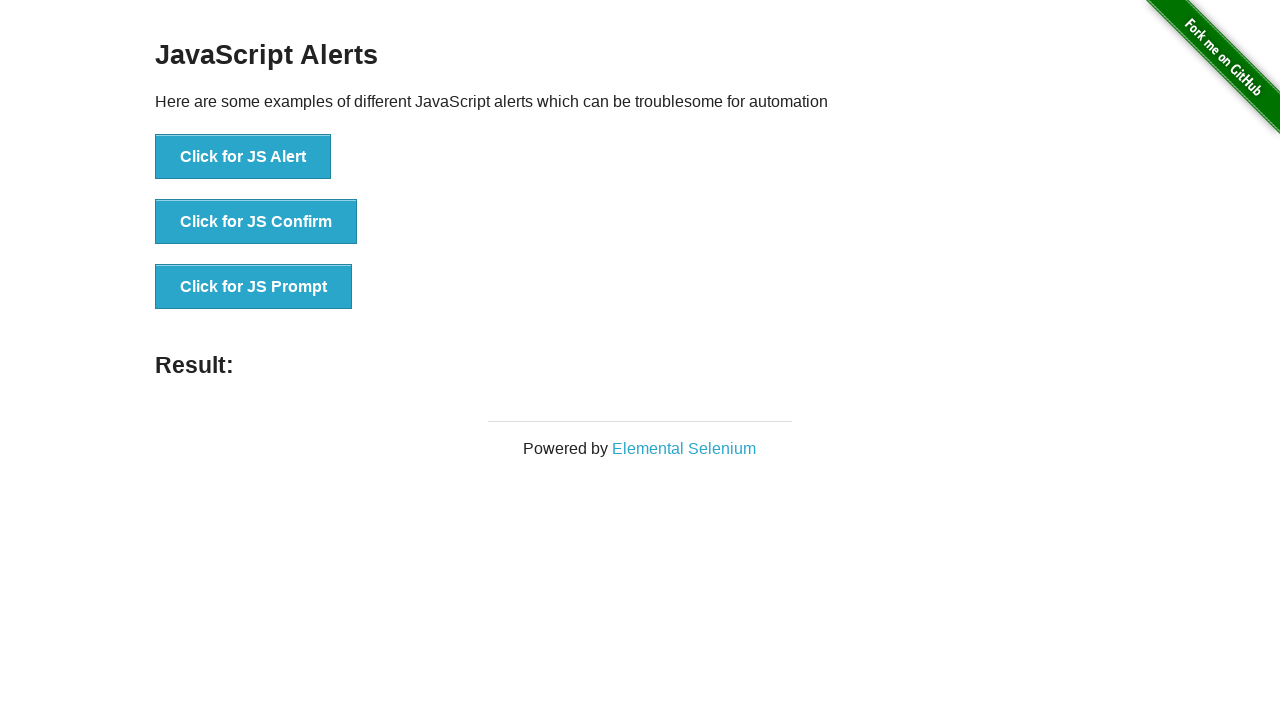

Clicked the JS Alert button to trigger alert at (243, 157) on xpath=//*[text()='Click for JS Alert']
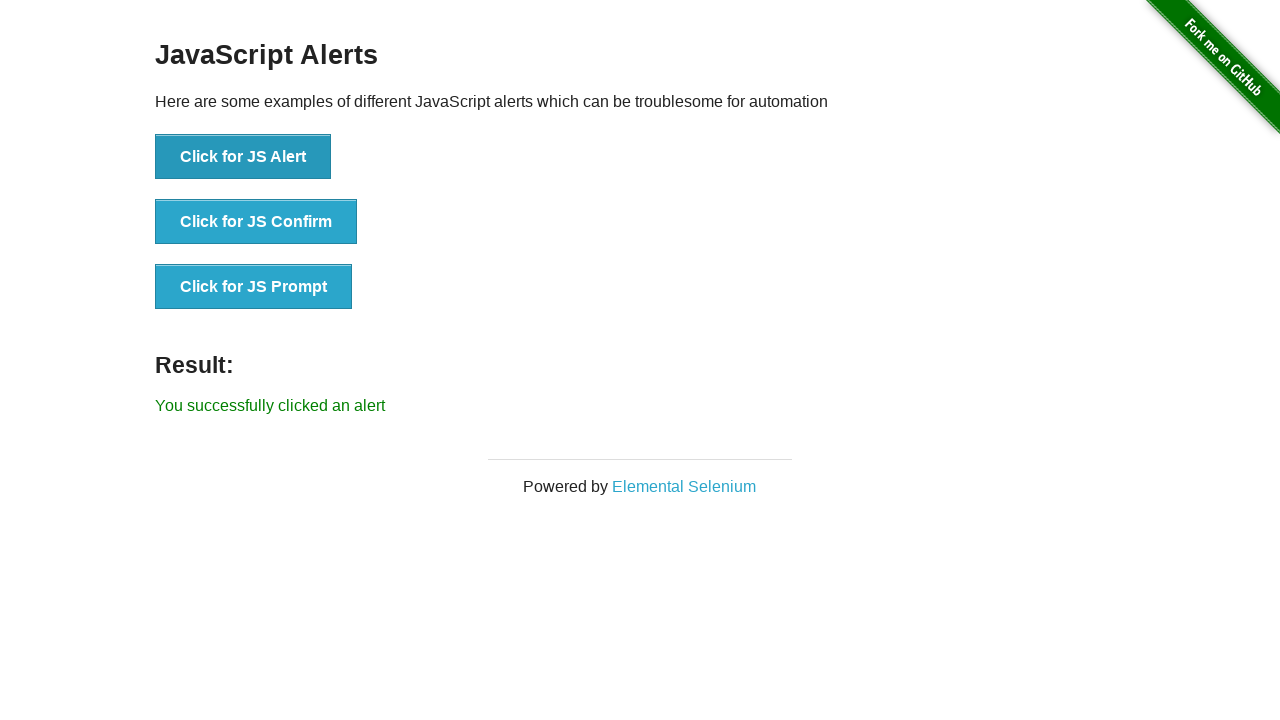

Set up dialog handler to capture and accept alerts
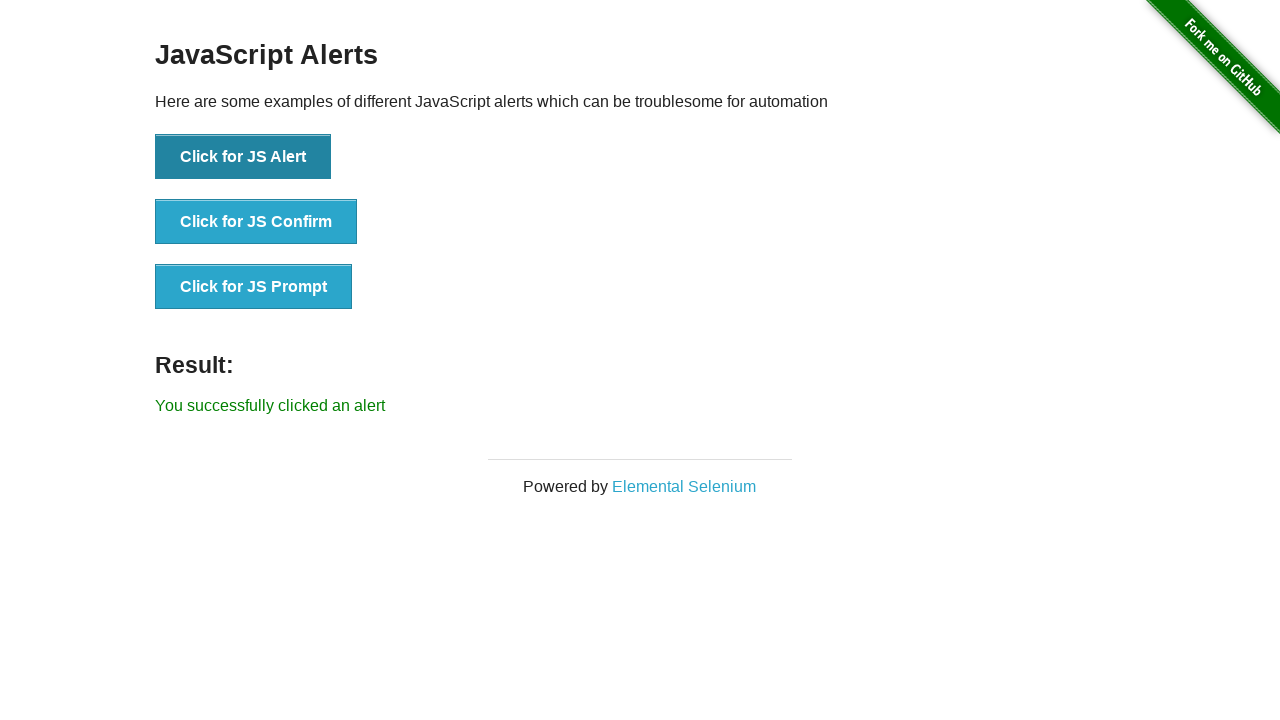

Clicked the JS Alert button to trigger alert with handler active at (243, 157) on xpath=//button[text()='Click for JS Alert']
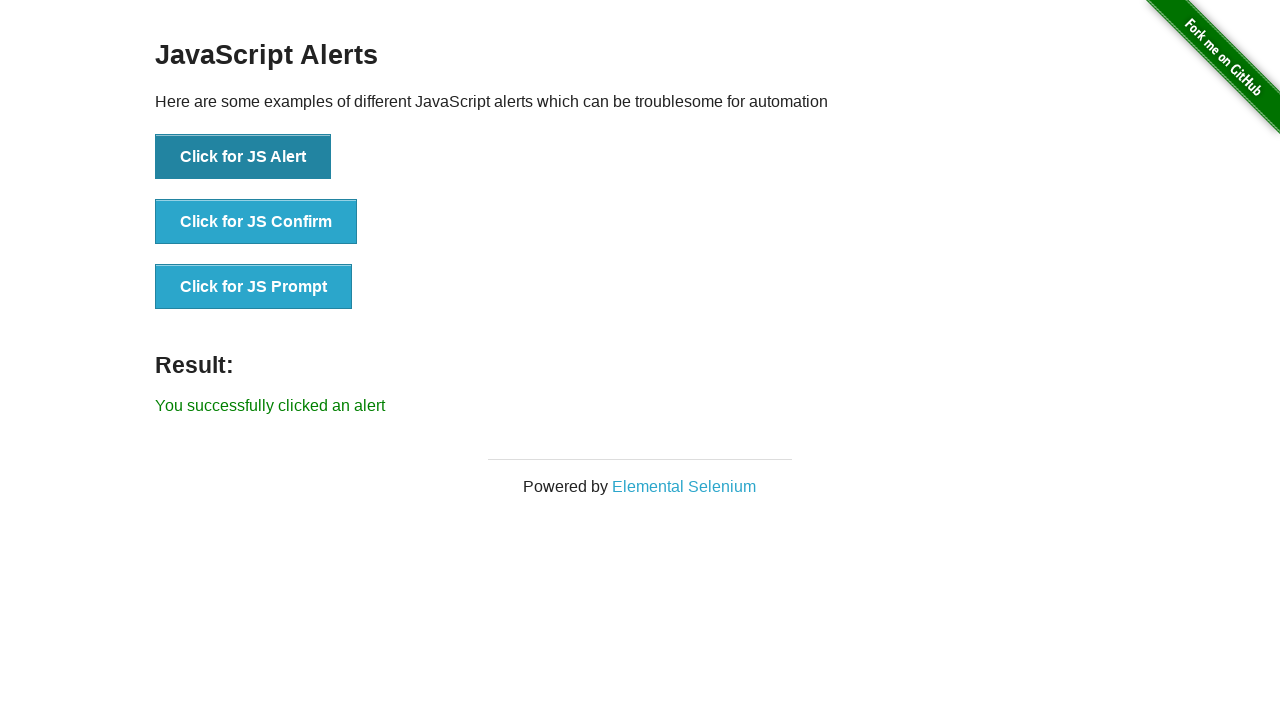

Waited for dialog to be processed and accepted
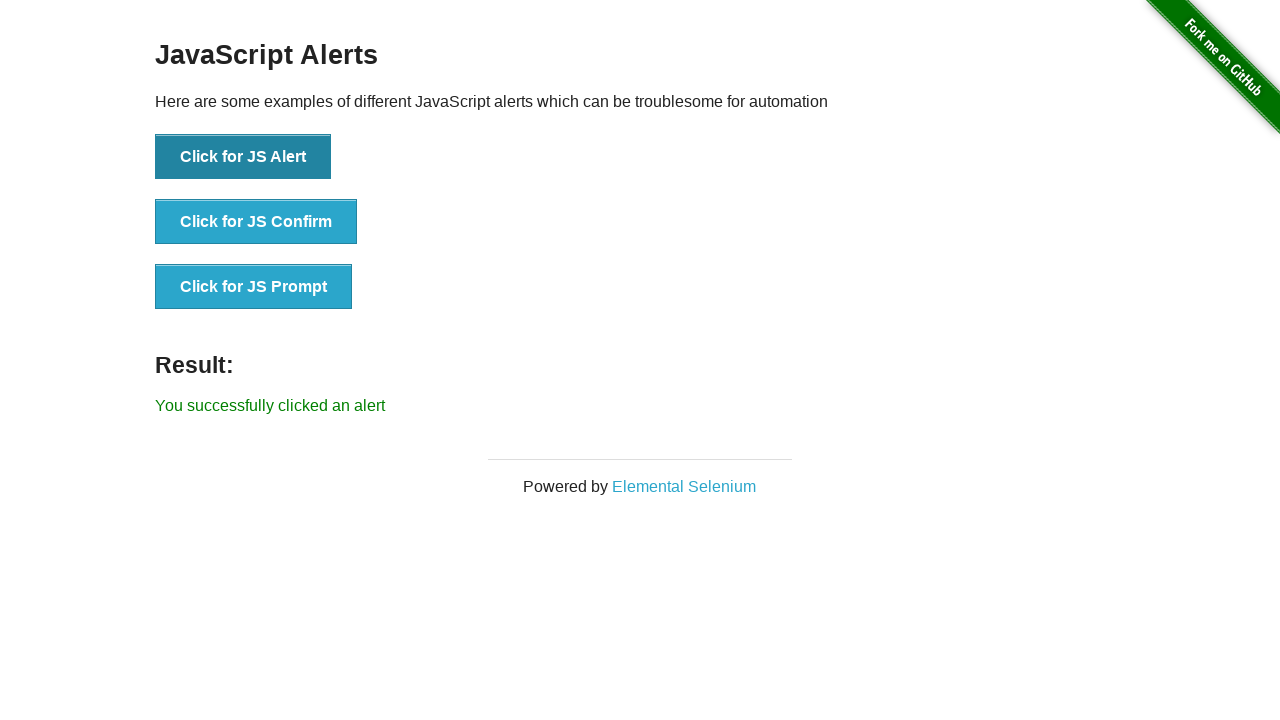

Verified the alert button is still visible and accessible after dismissing alert
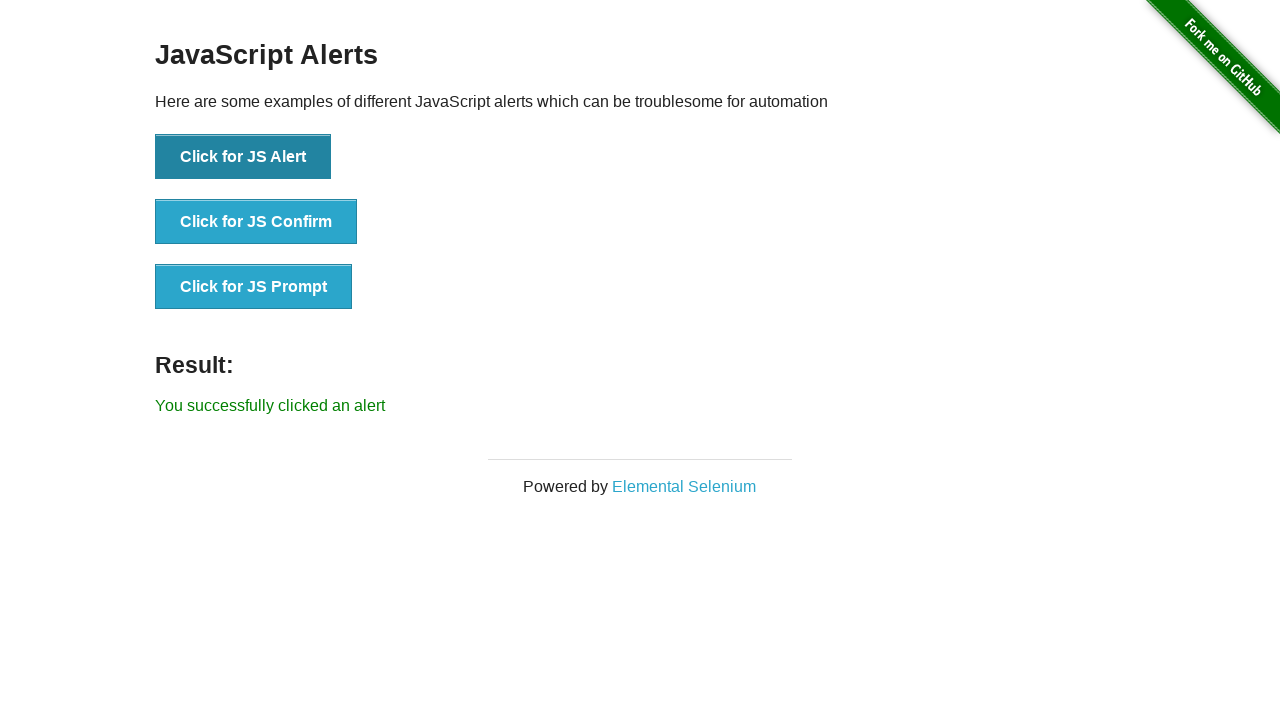

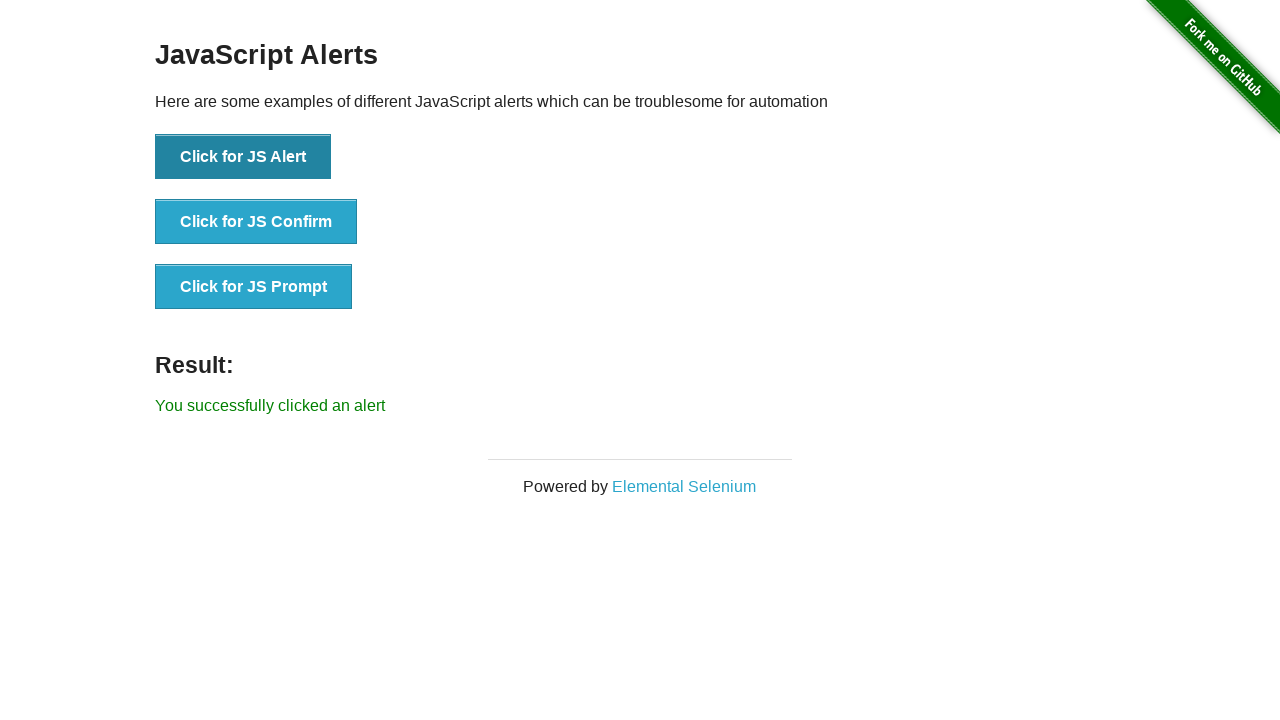